Tests adding five elements by clicking the Add Element button five times and verifying five Delete buttons appear

Starting URL: https://the-internet.herokuapp.com/add_remove_elements/

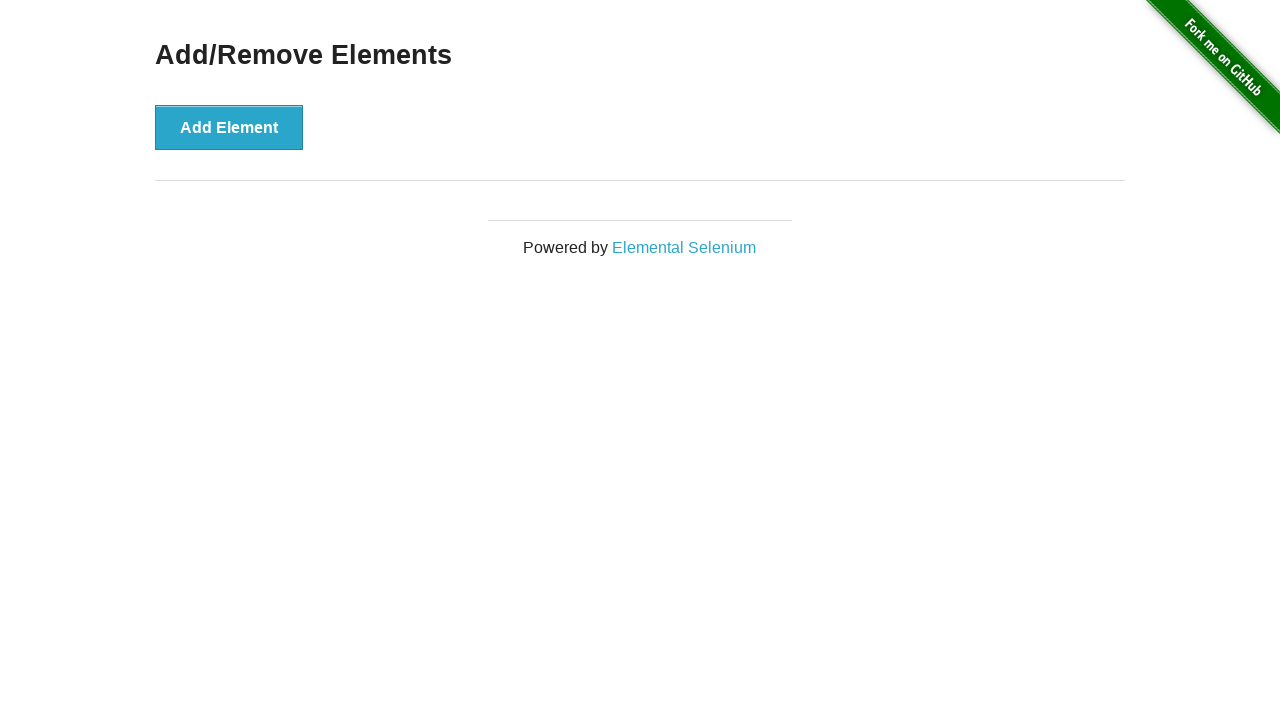

Navigated to Add/Remove Elements page
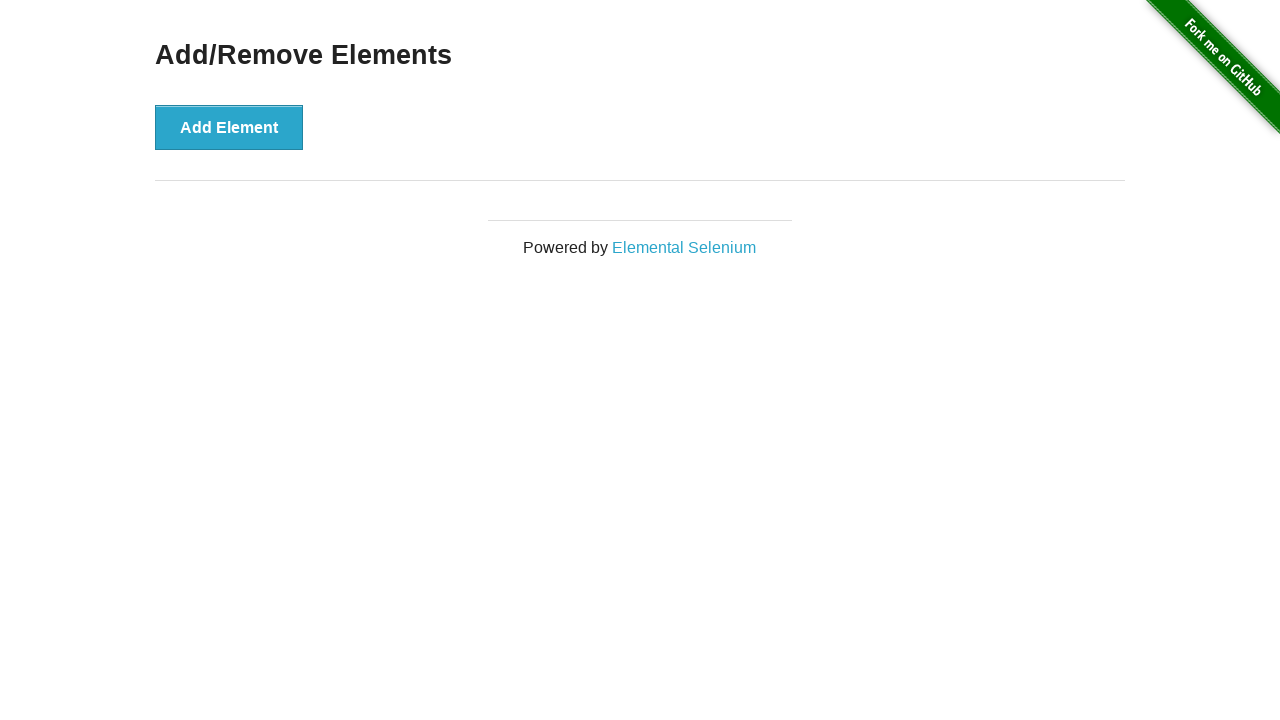

Clicked Add Element button (iteration 1) at (229, 127) on button[onclick='addElement()']
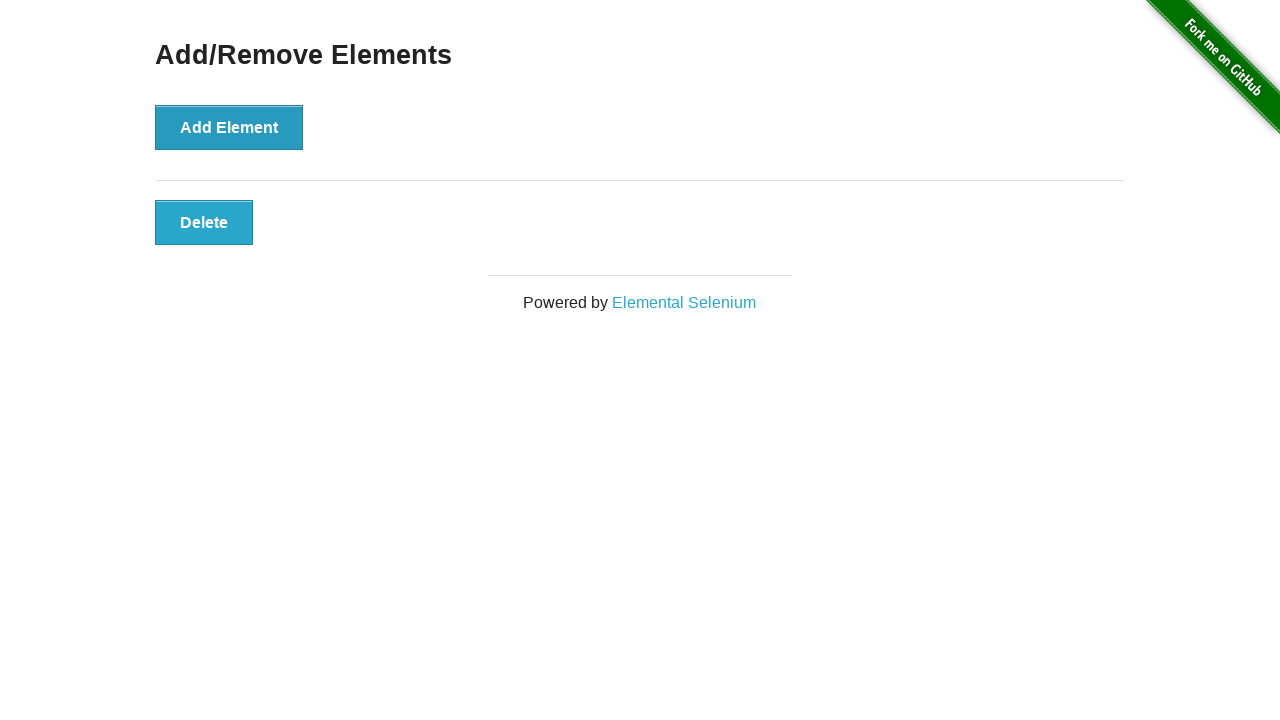

Clicked Add Element button (iteration 2) at (229, 127) on button[onclick='addElement()']
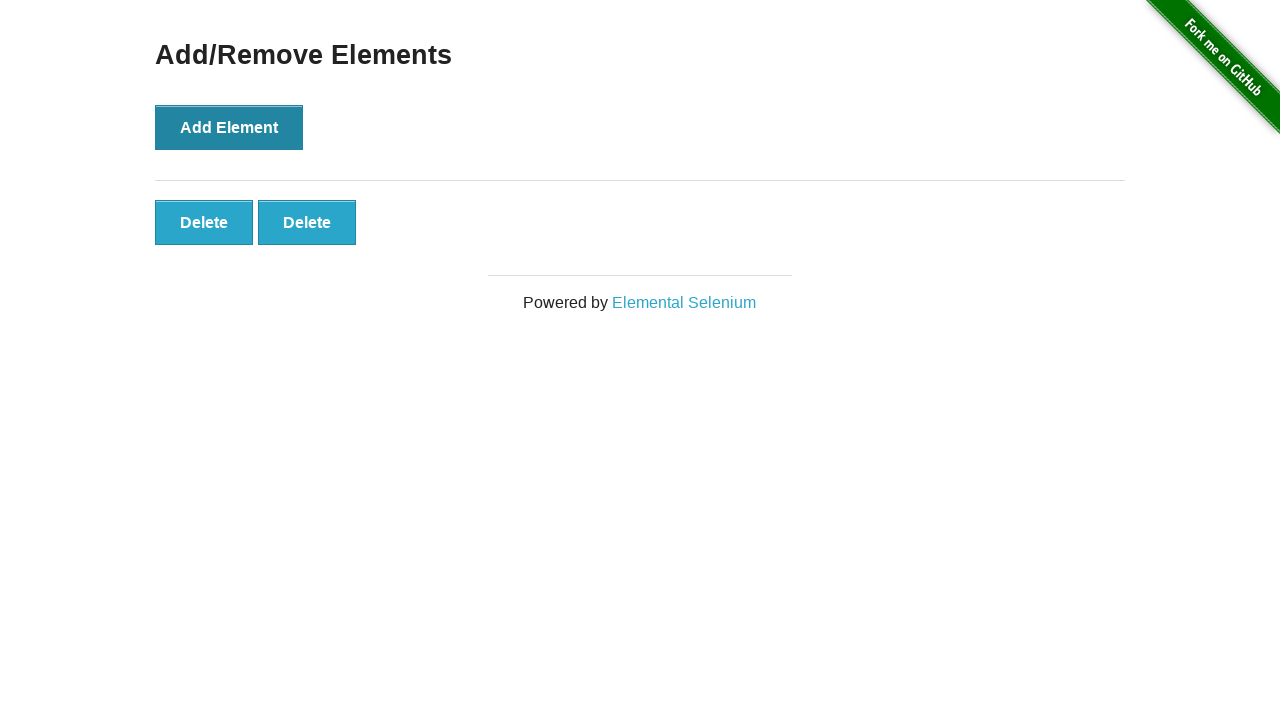

Clicked Add Element button (iteration 3) at (229, 127) on button[onclick='addElement()']
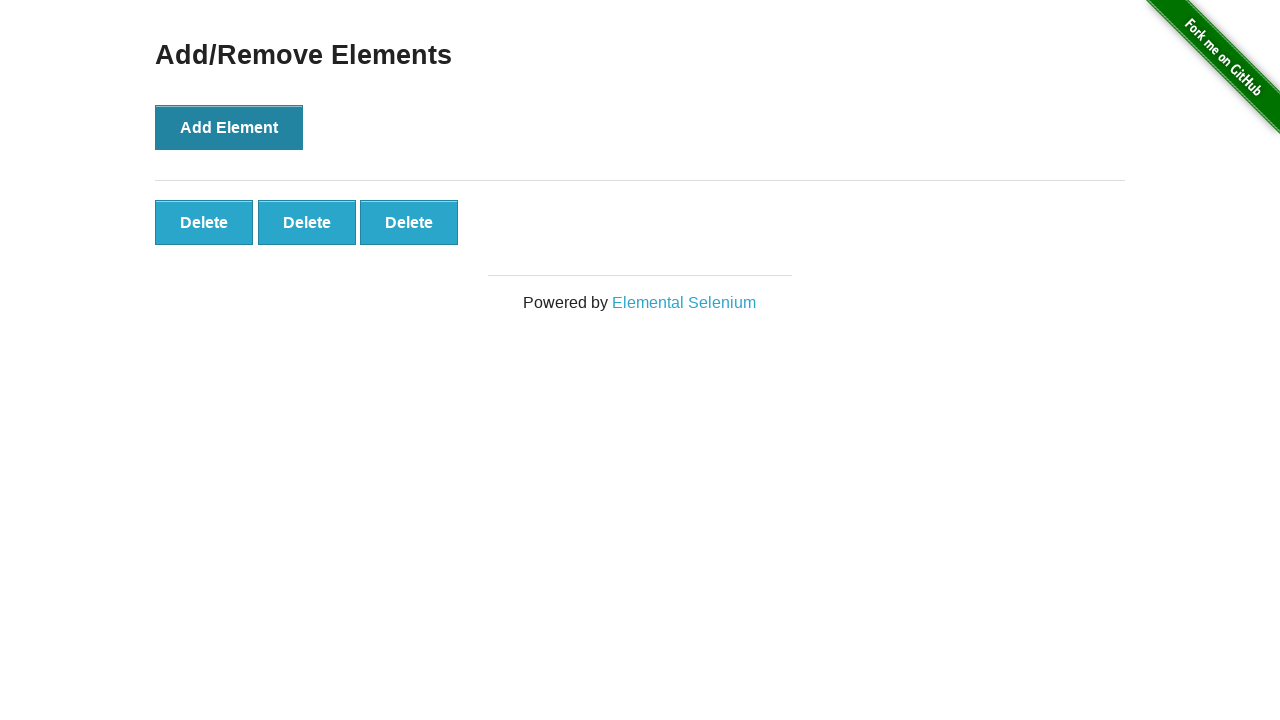

Clicked Add Element button (iteration 4) at (229, 127) on button[onclick='addElement()']
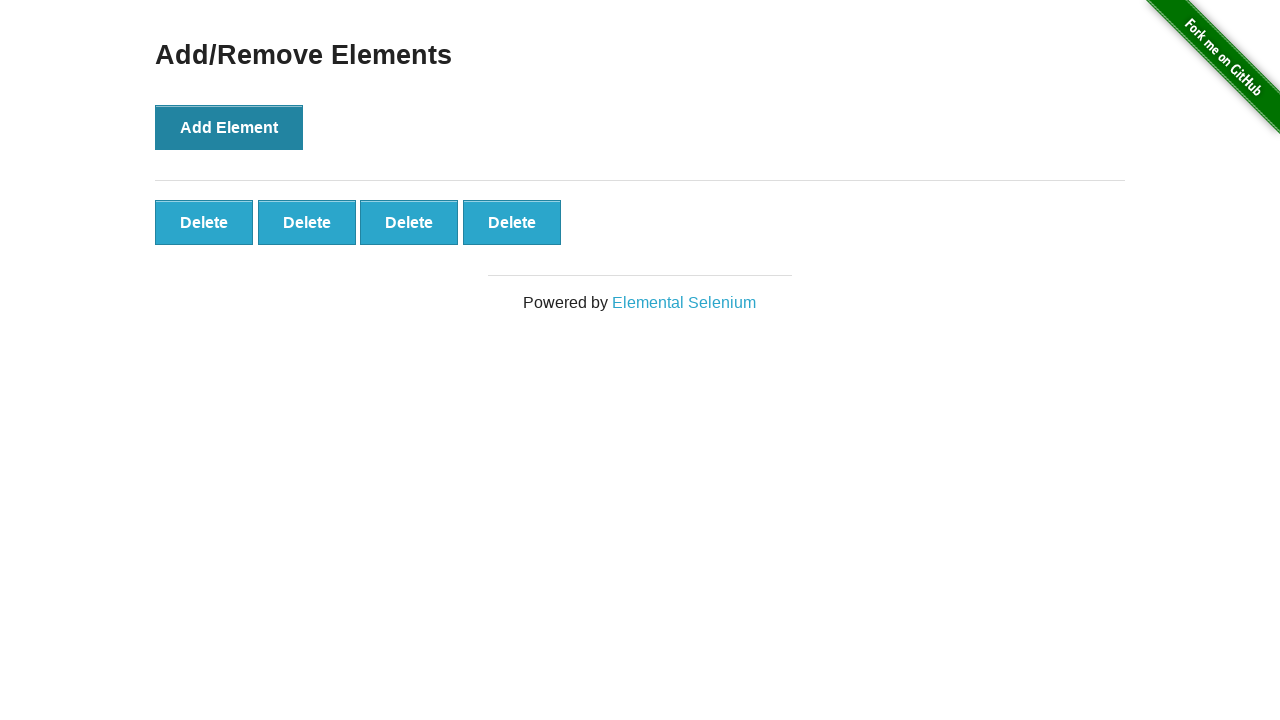

Clicked Add Element button (iteration 5) at (229, 127) on button[onclick='addElement()']
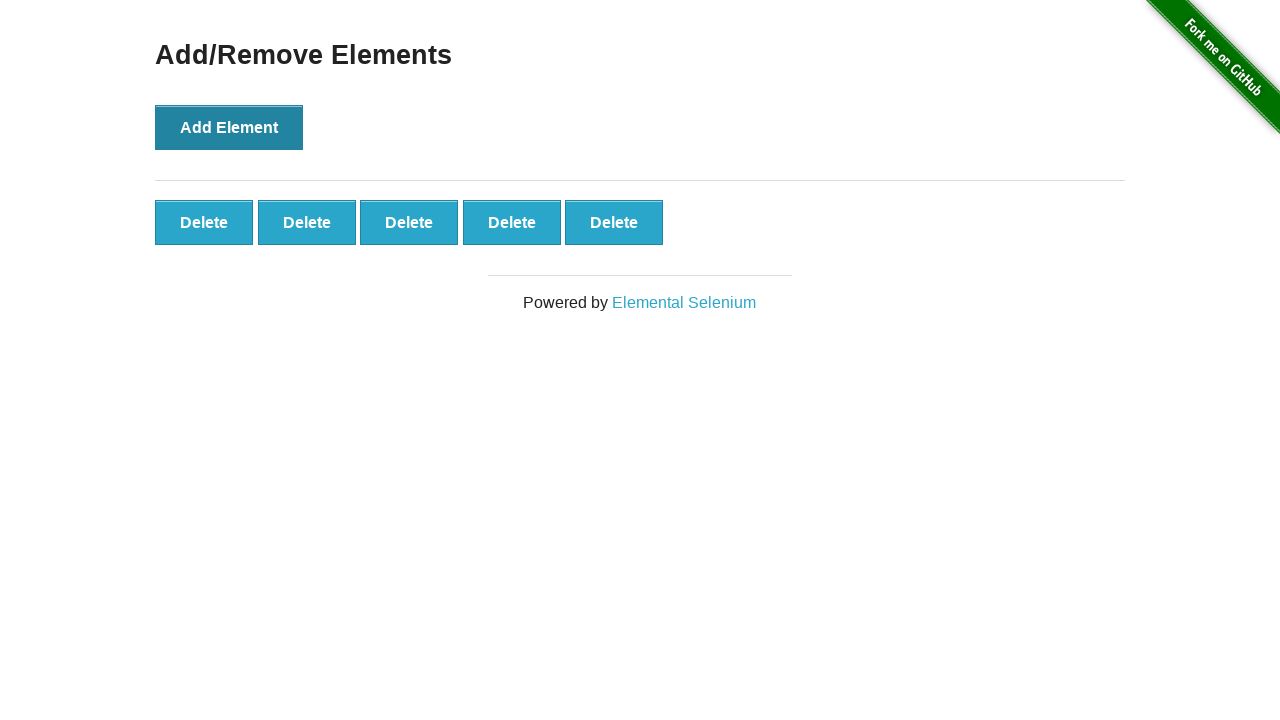

Waited for Delete buttons to appear
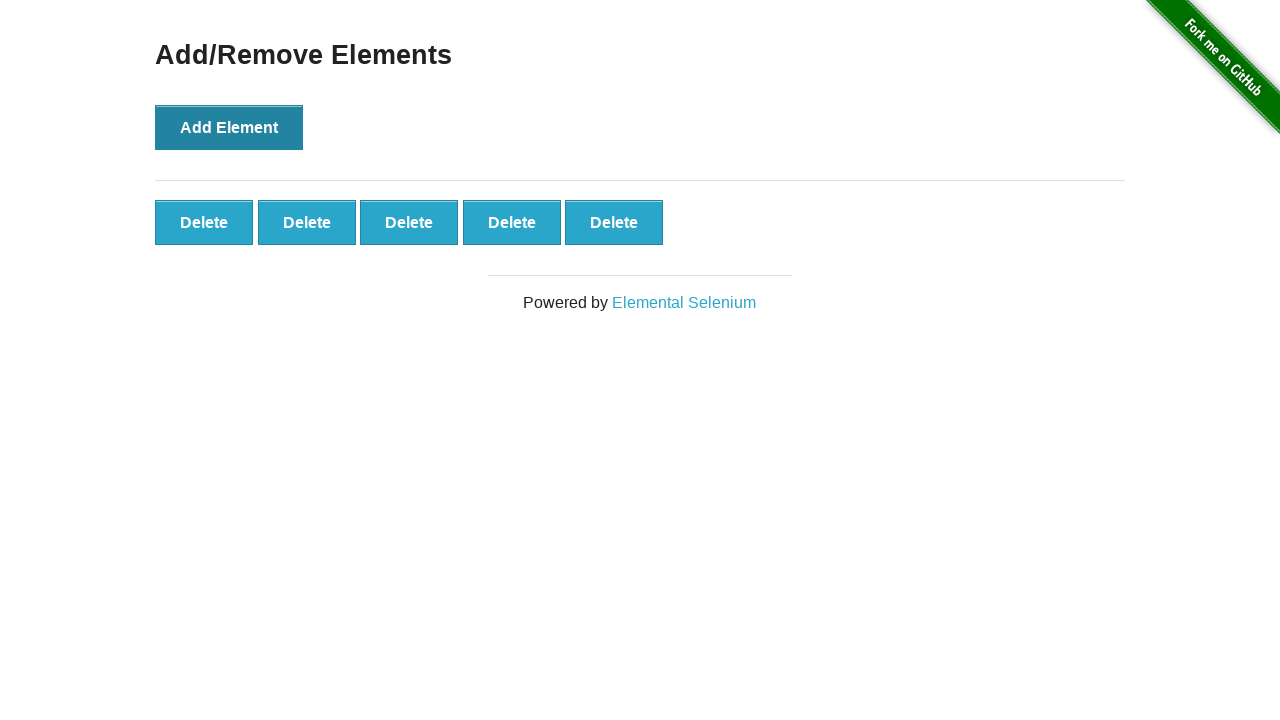

Verified that exactly five Delete buttons are present
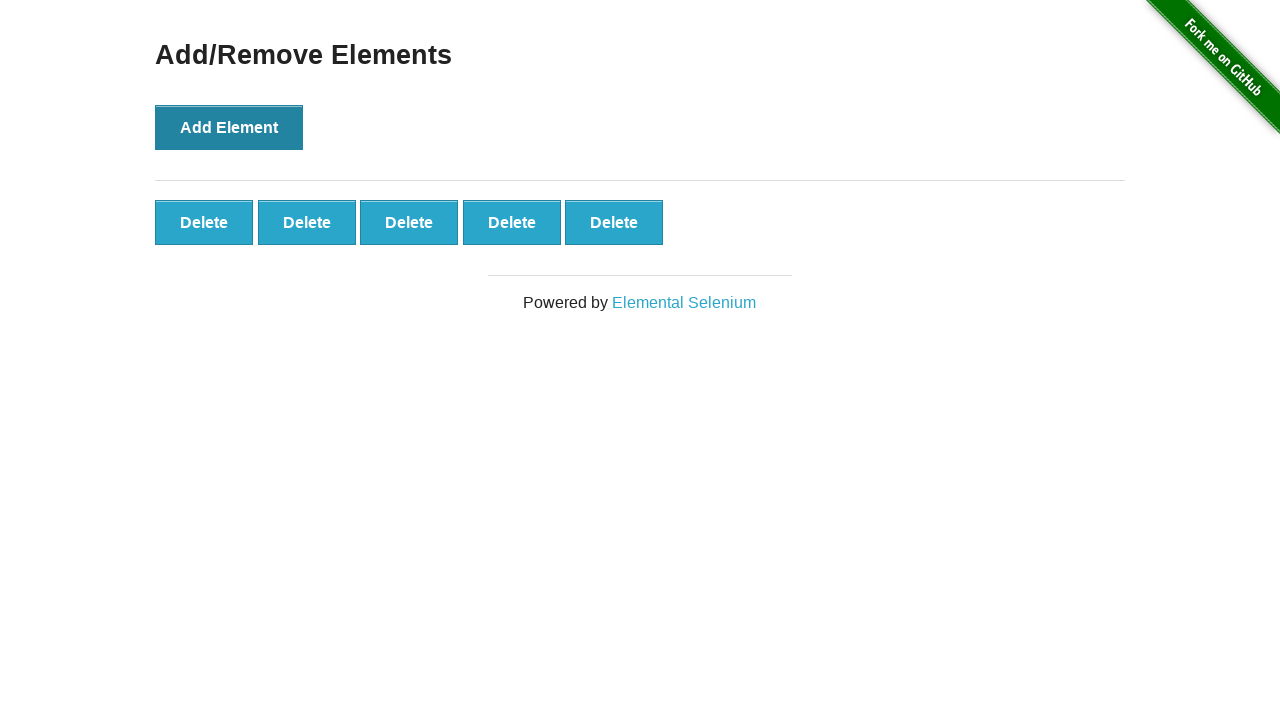

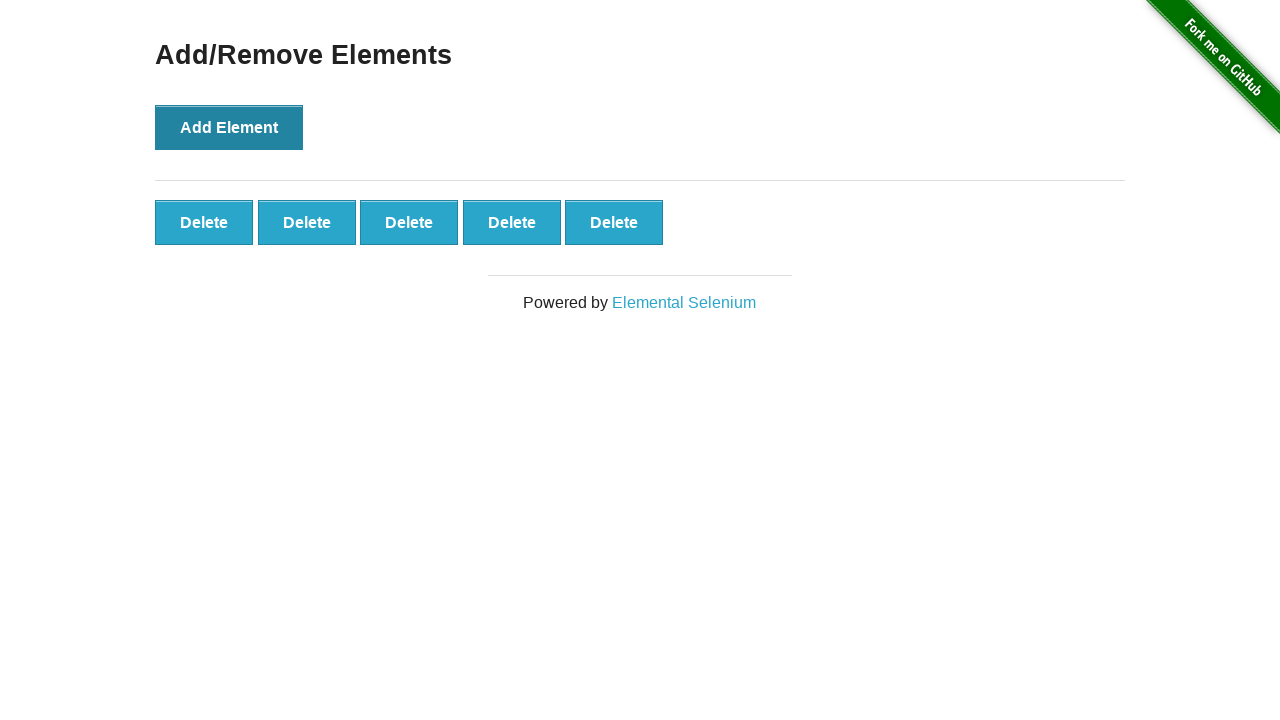